Tests iframe interaction by locating an iframe, clicking a lifetime access link within it, and extracting text content from the frame.

Starting URL: https://rahulshettyacademy.com/AutomationPractice/

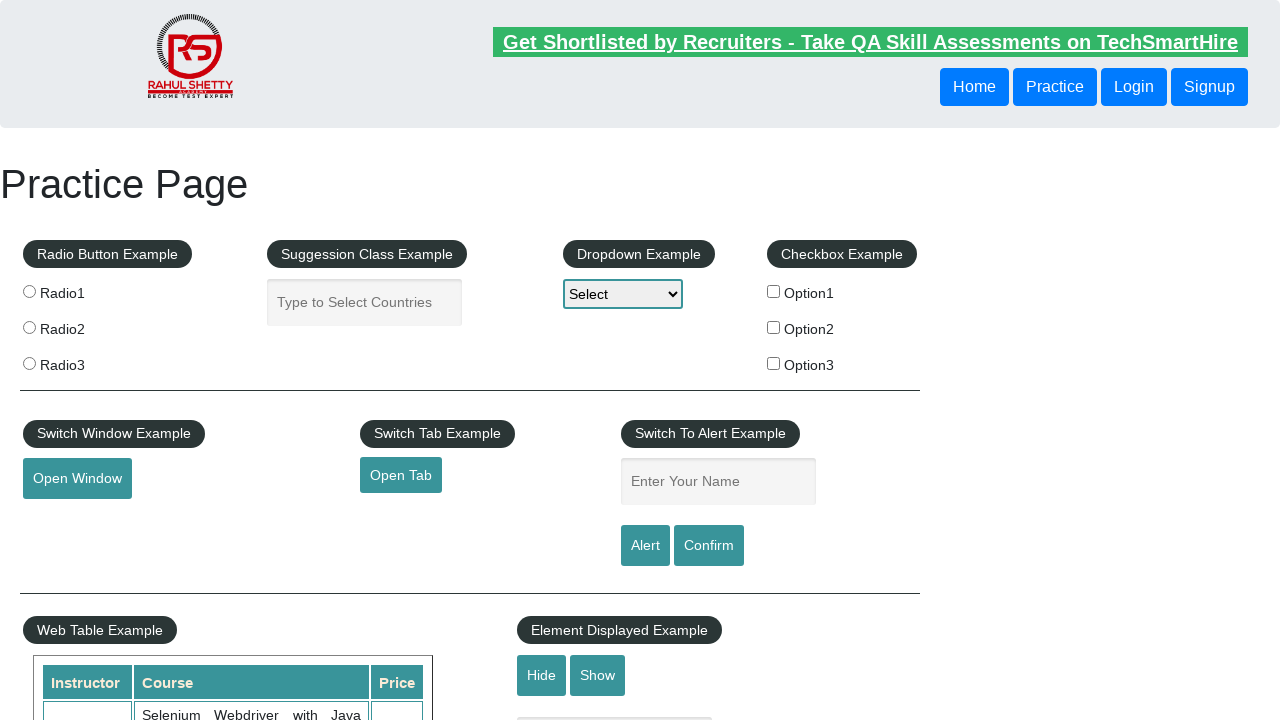

Located the courses iframe element
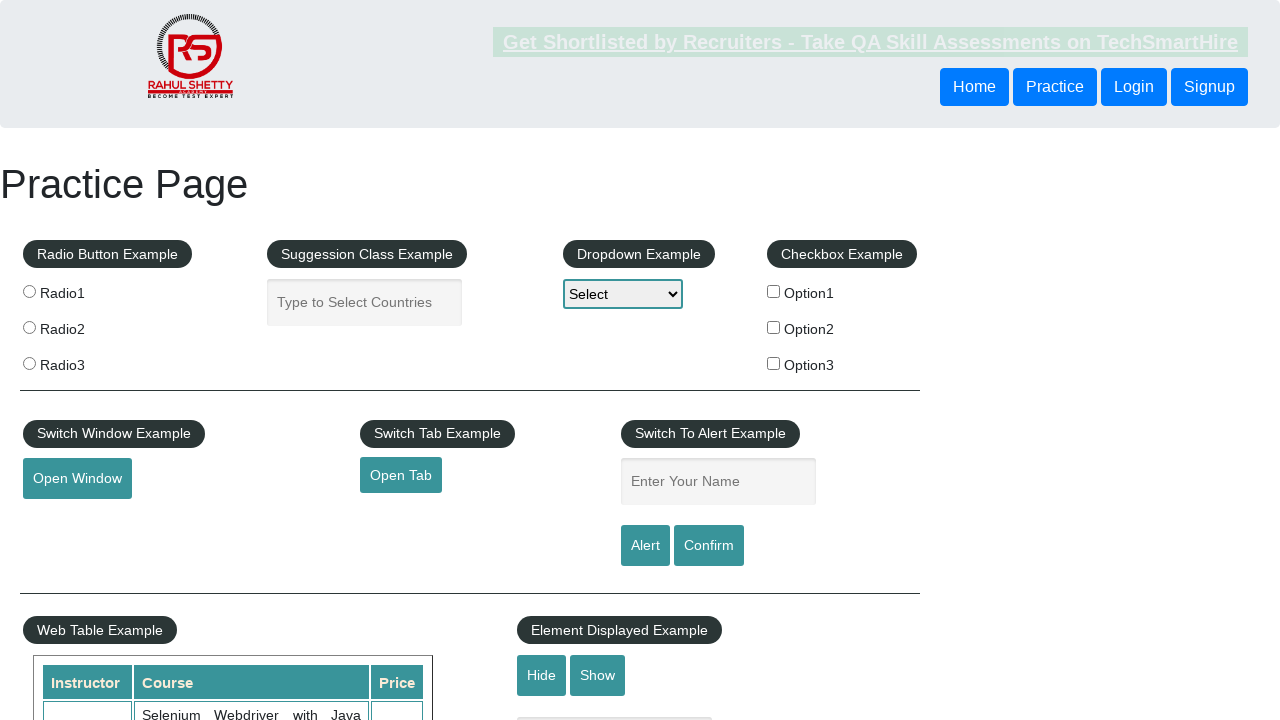

Clicked the lifetime access link within the iframe at (307, 360) on #courses-iframe >> internal:control=enter-frame >> li a[href*='lifetime-access']
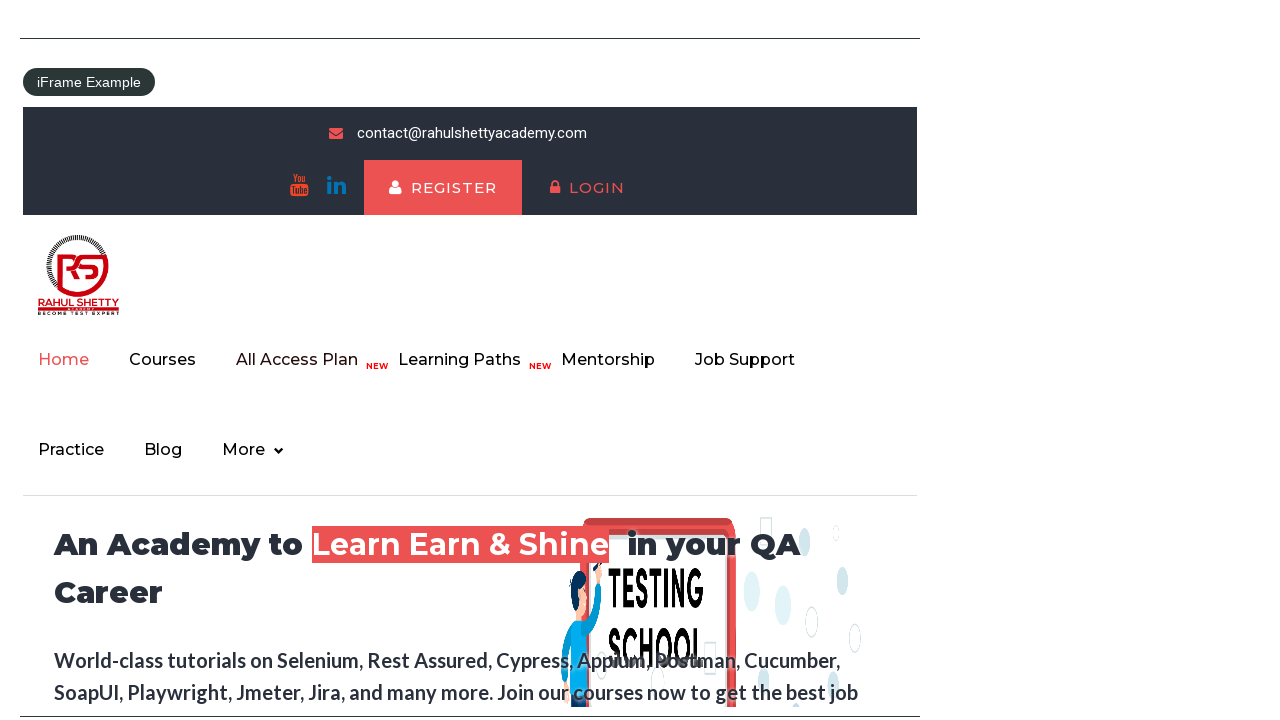

Extracted text content from iframe h2 element: 'Join 13,522 Happy Subscibers!'
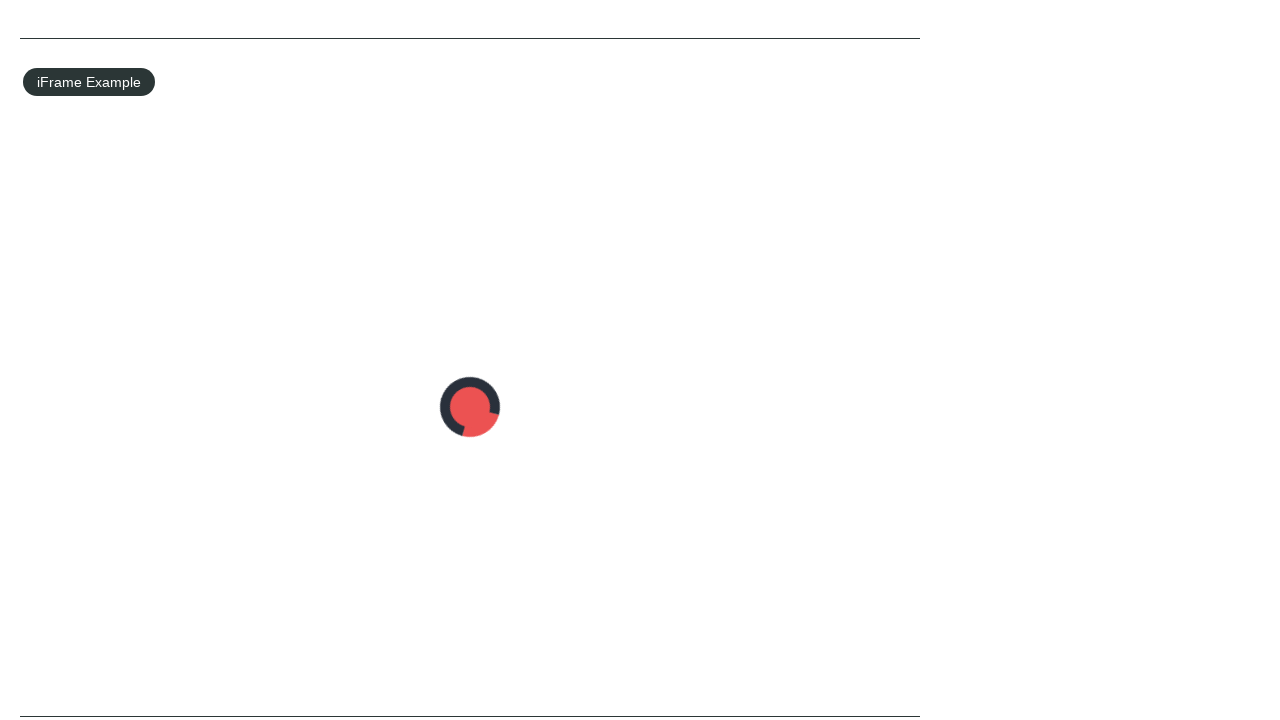

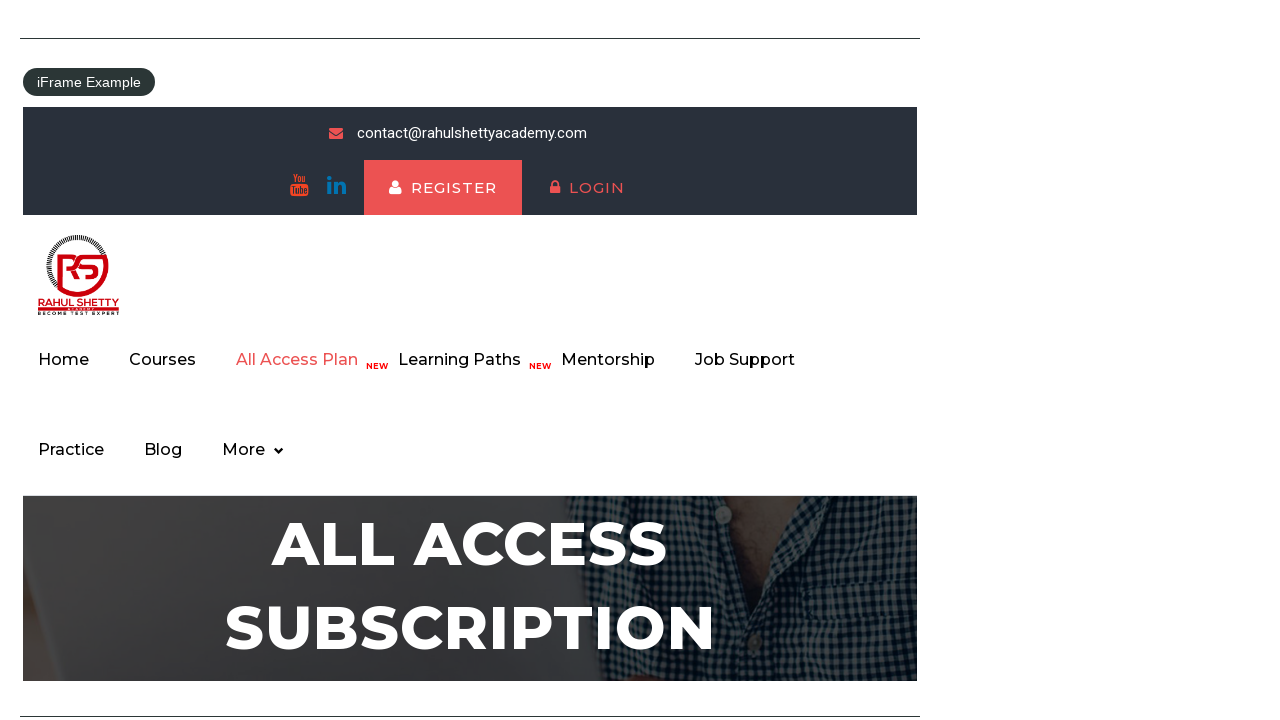